Navigates to a links page and clicks on the Home link to test link navigation functionality

Starting URL: https://demoqa.com/links

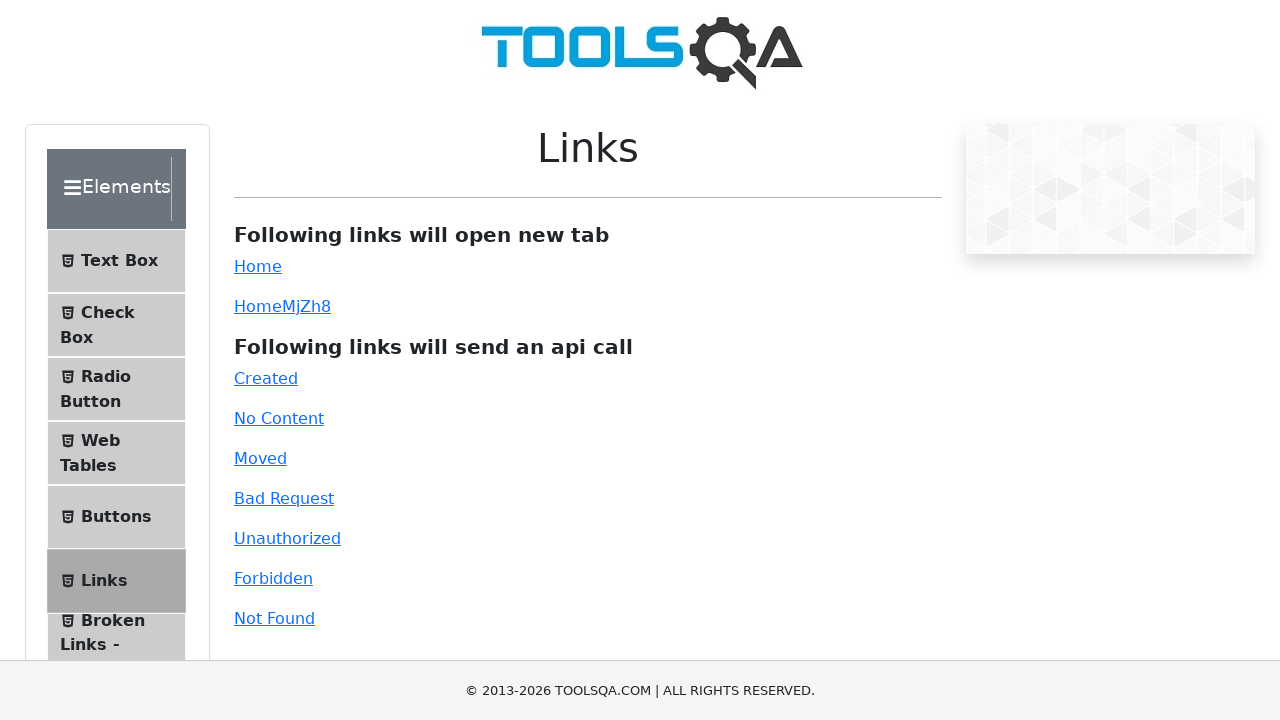

Navigated to DemoQA links page
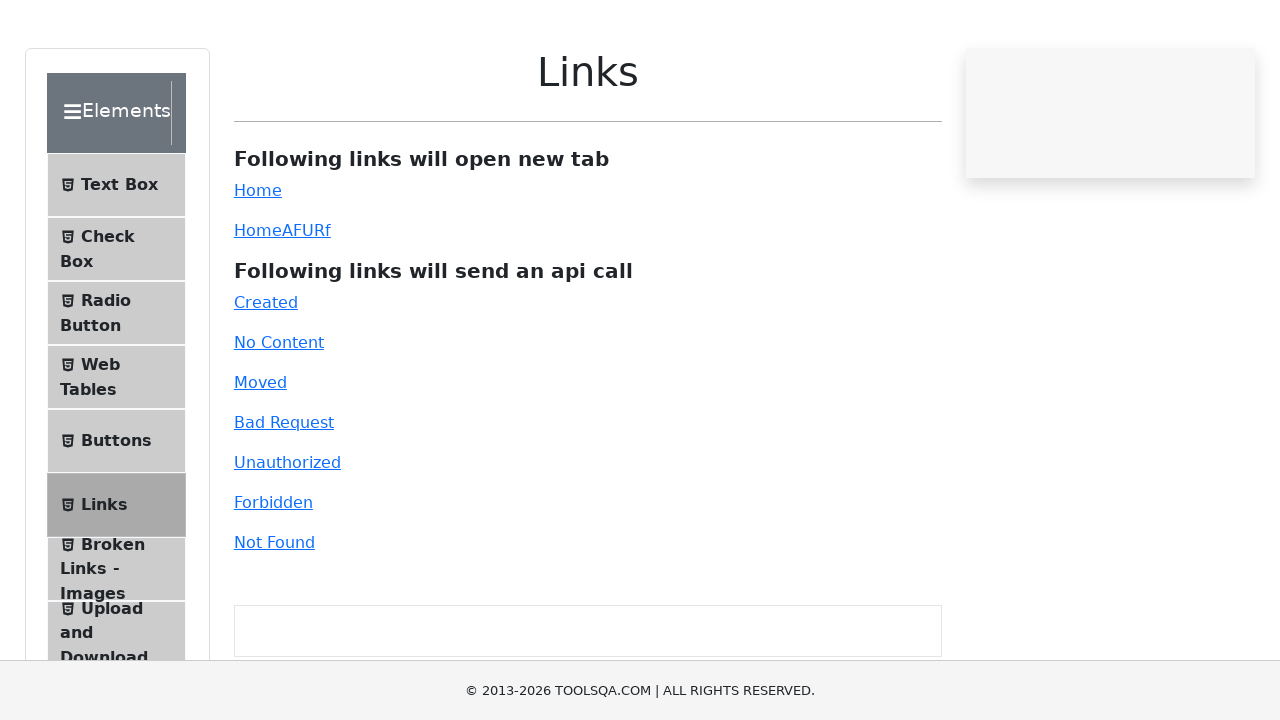

Clicked on the Home link to test link navigation functionality at (258, 266) on a:has-text('Home')
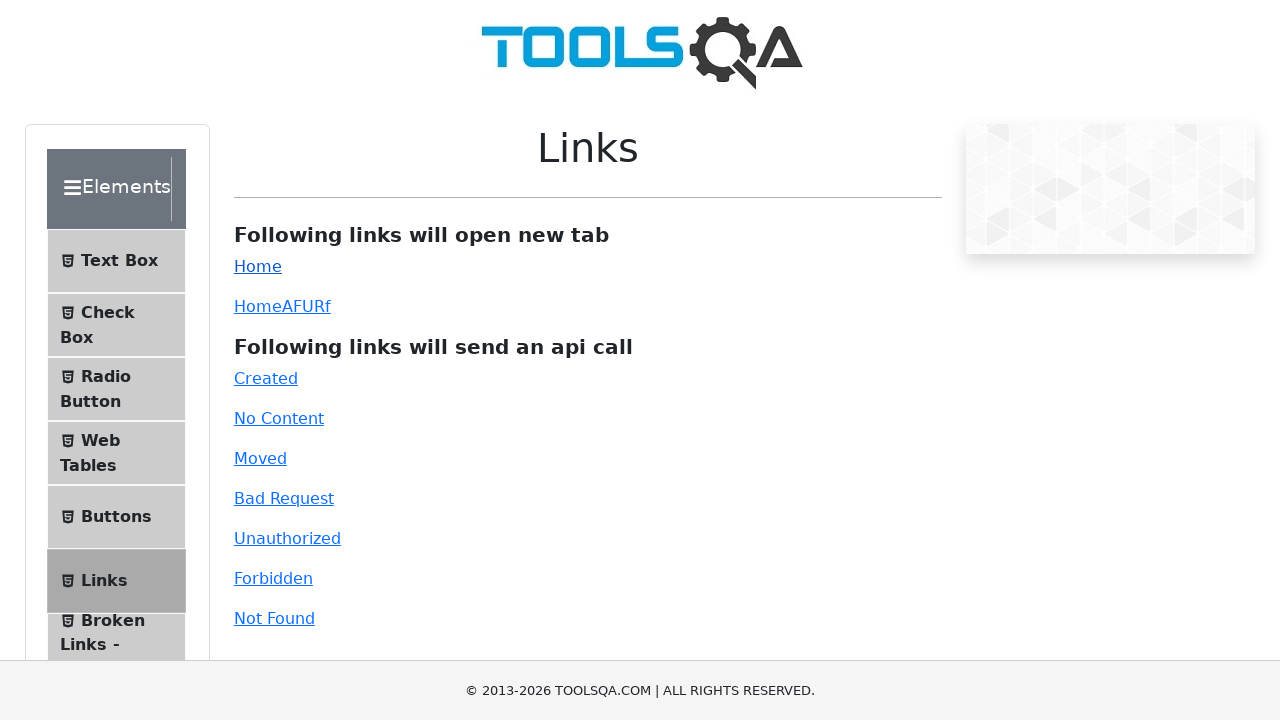

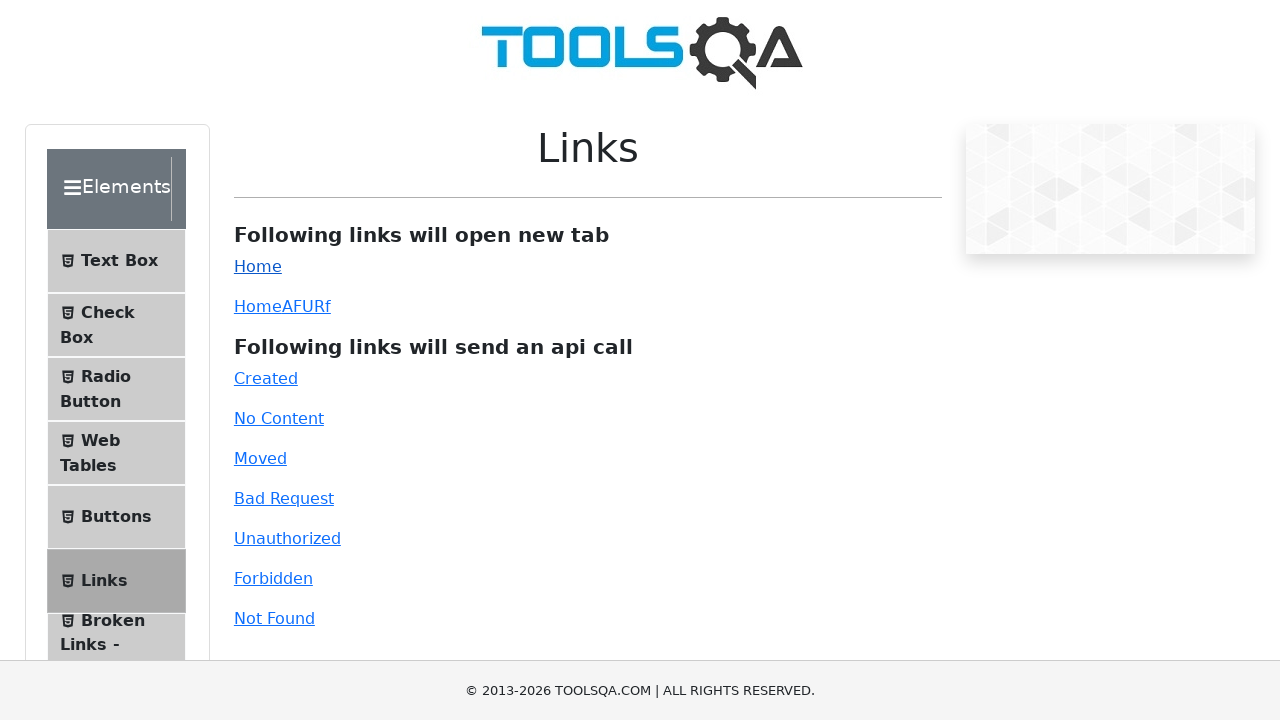